Tests clicking on a "Link" element on a demo alert page to verify link navigation functionality

Starting URL: https://demoapps.qspiders.com/ui/alert?sublist=0

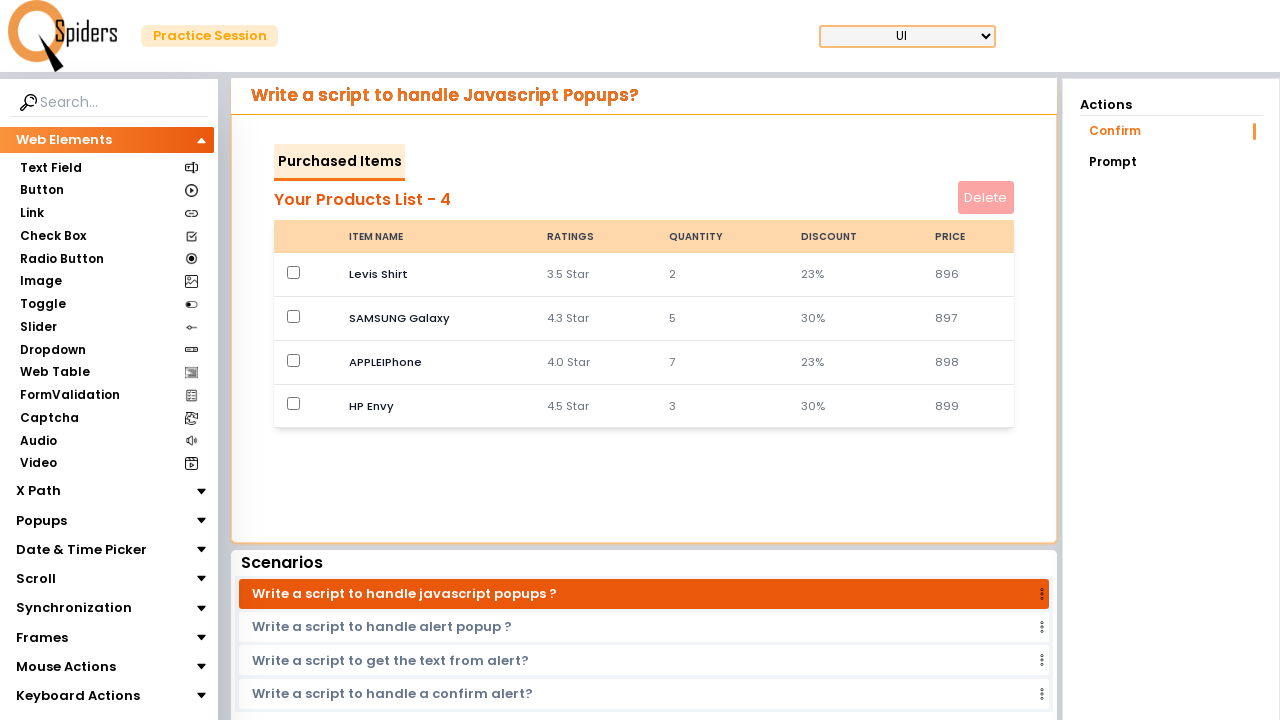

Navigated to demo alert page
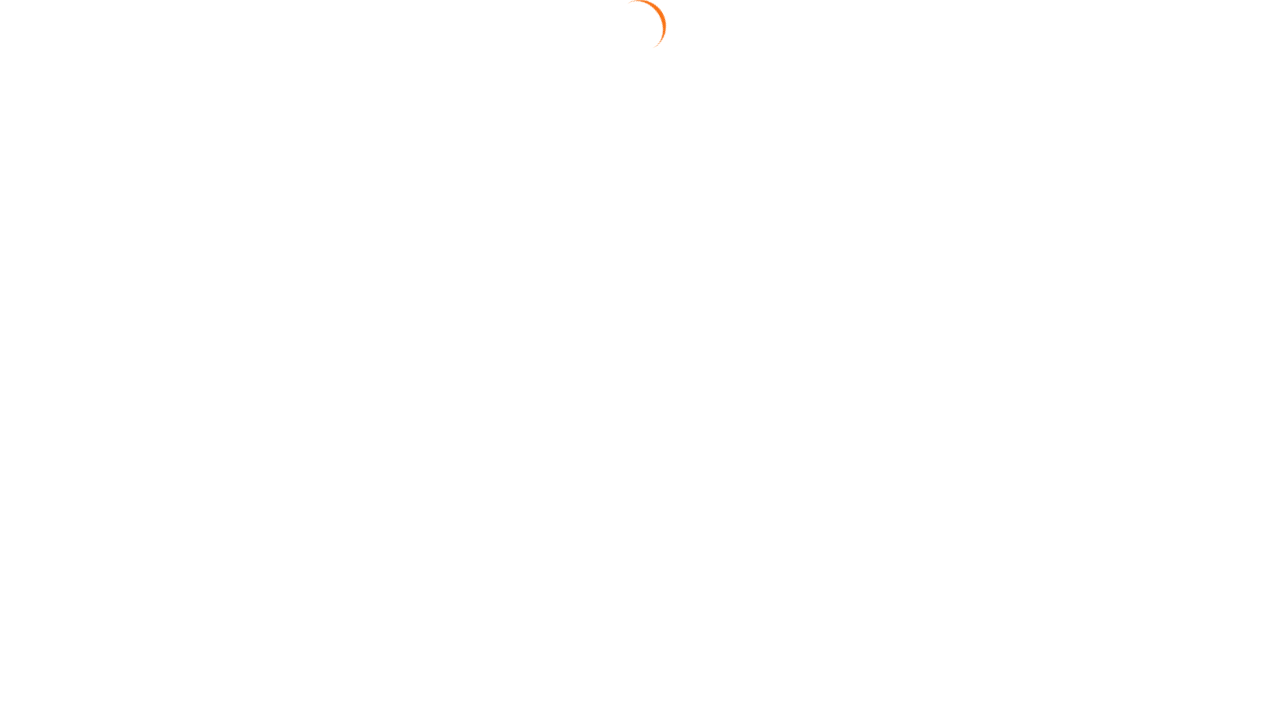

Clicked on the Link element to verify link navigation functionality at (32, 213) on xpath=//section[normalize-space()='Link']
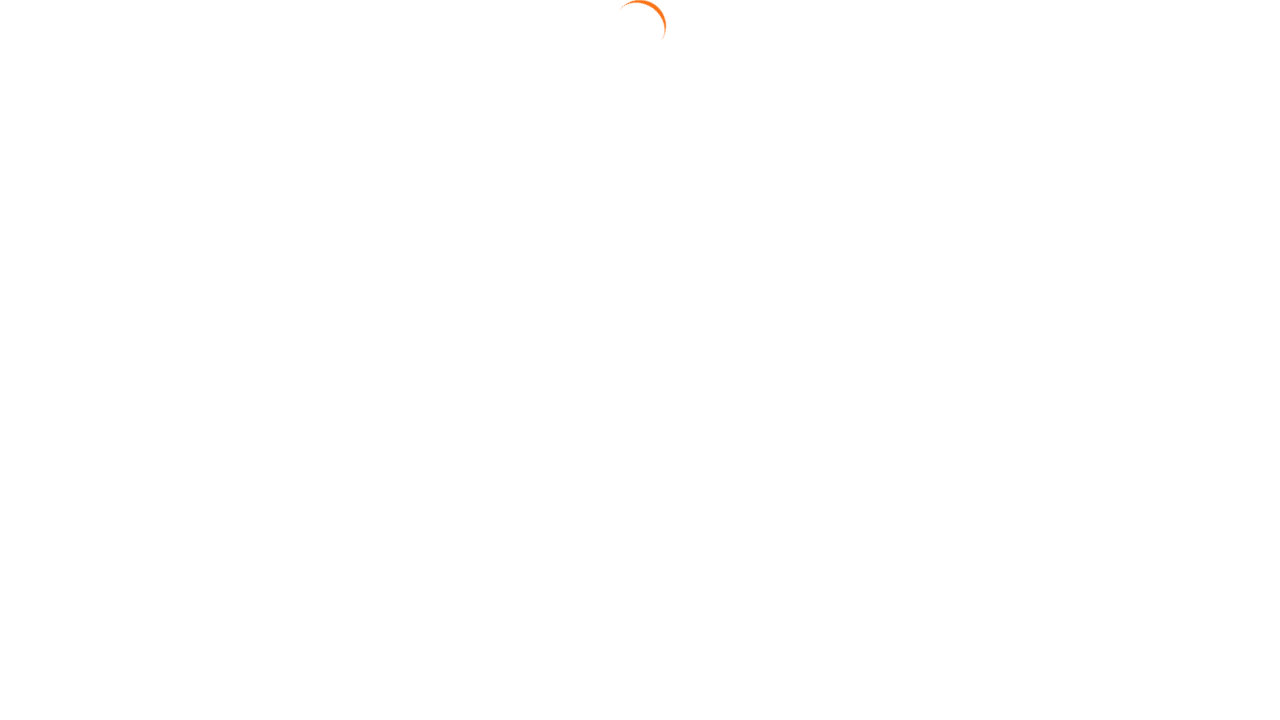

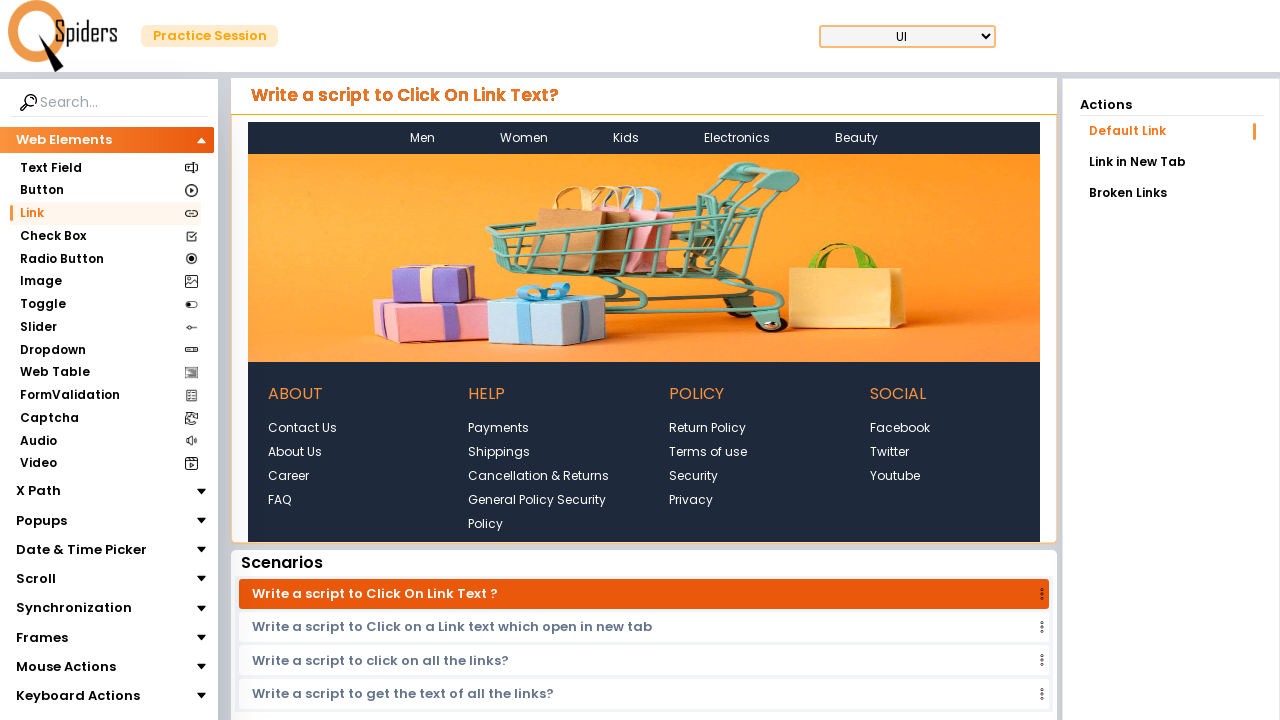